Tests clicking a dynamic button on the DemoQA buttons page and verifies the click message appears

Starting URL: https://demoqa.com/buttons

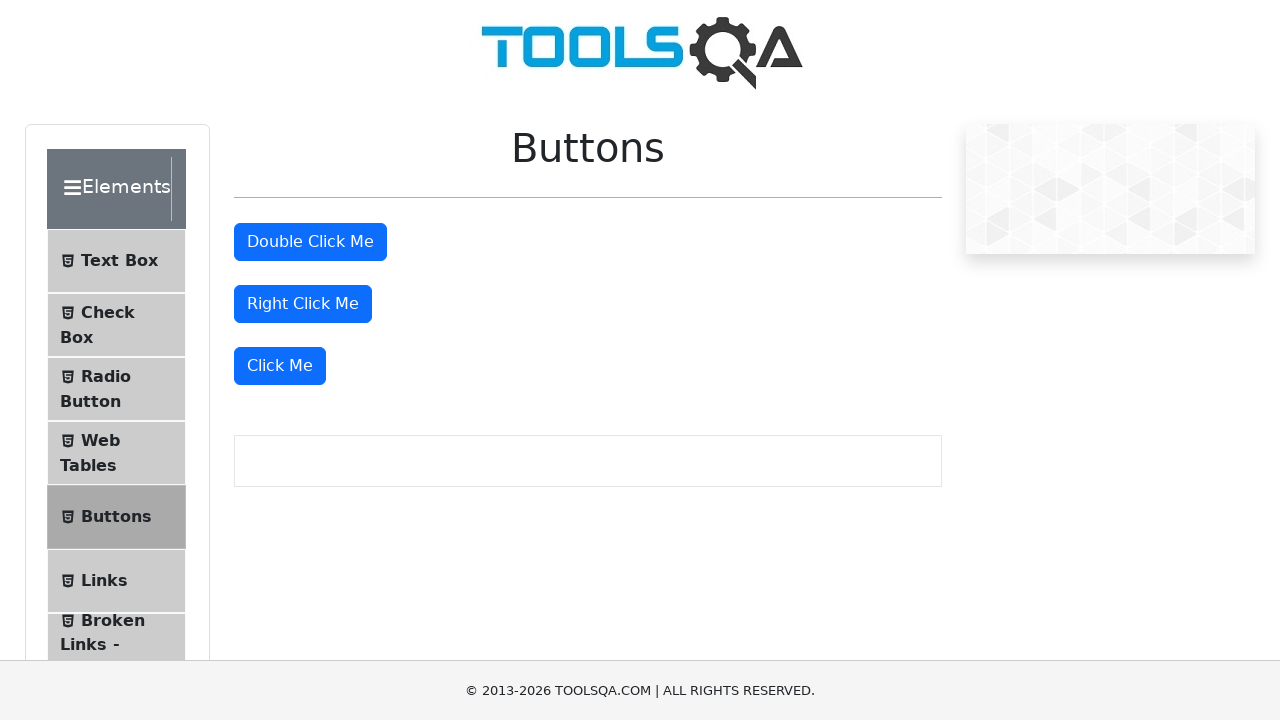

Clicked the dynamic click button at (280, 366) on xpath=//div[last()]/button
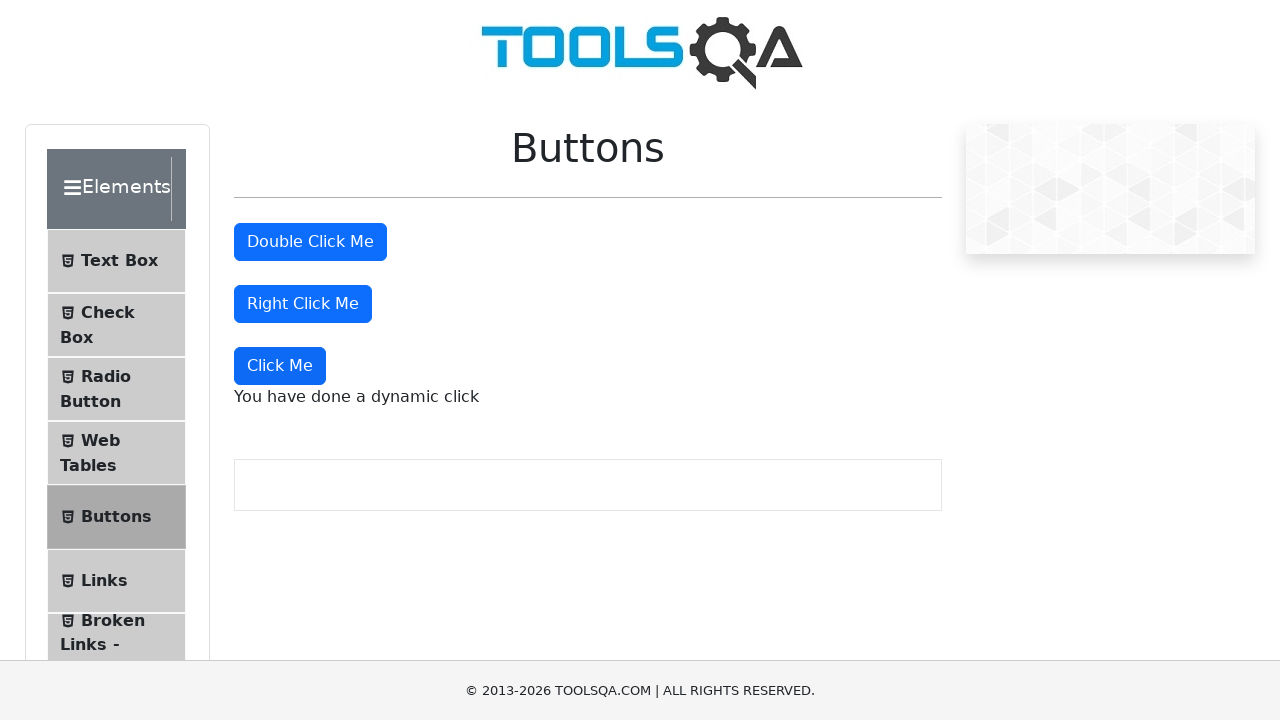

Dynamic click message appeared
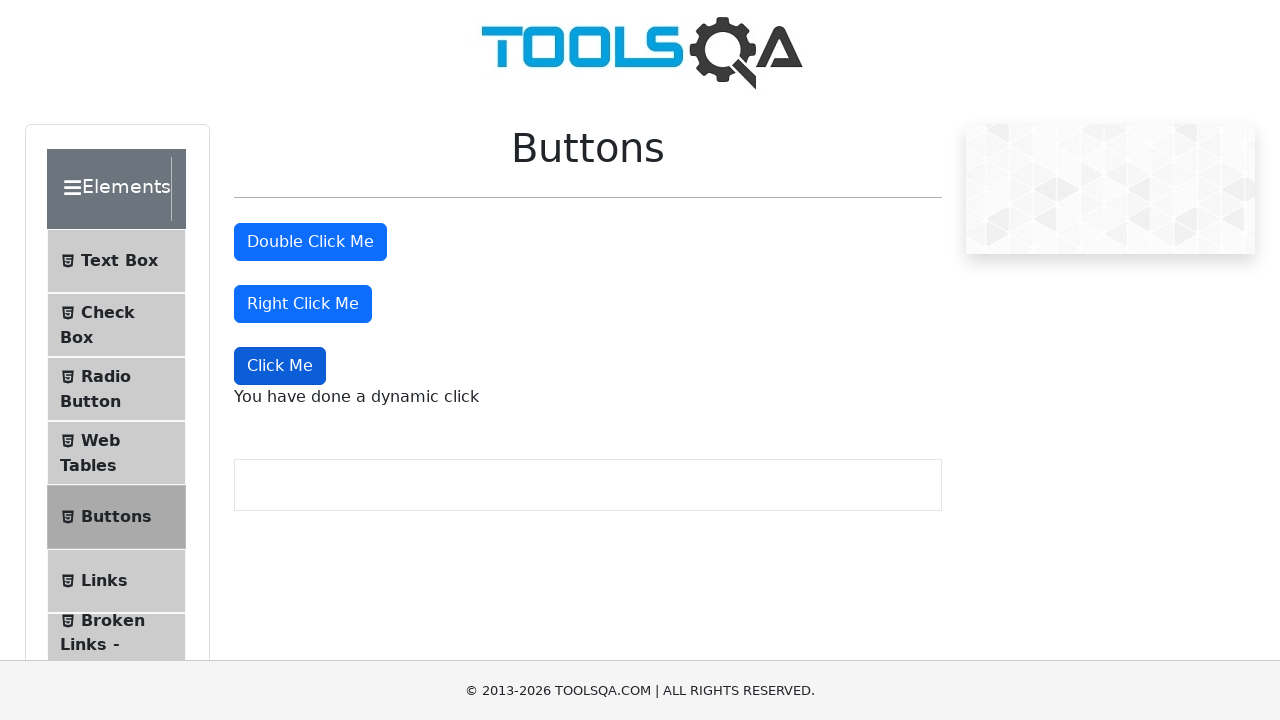

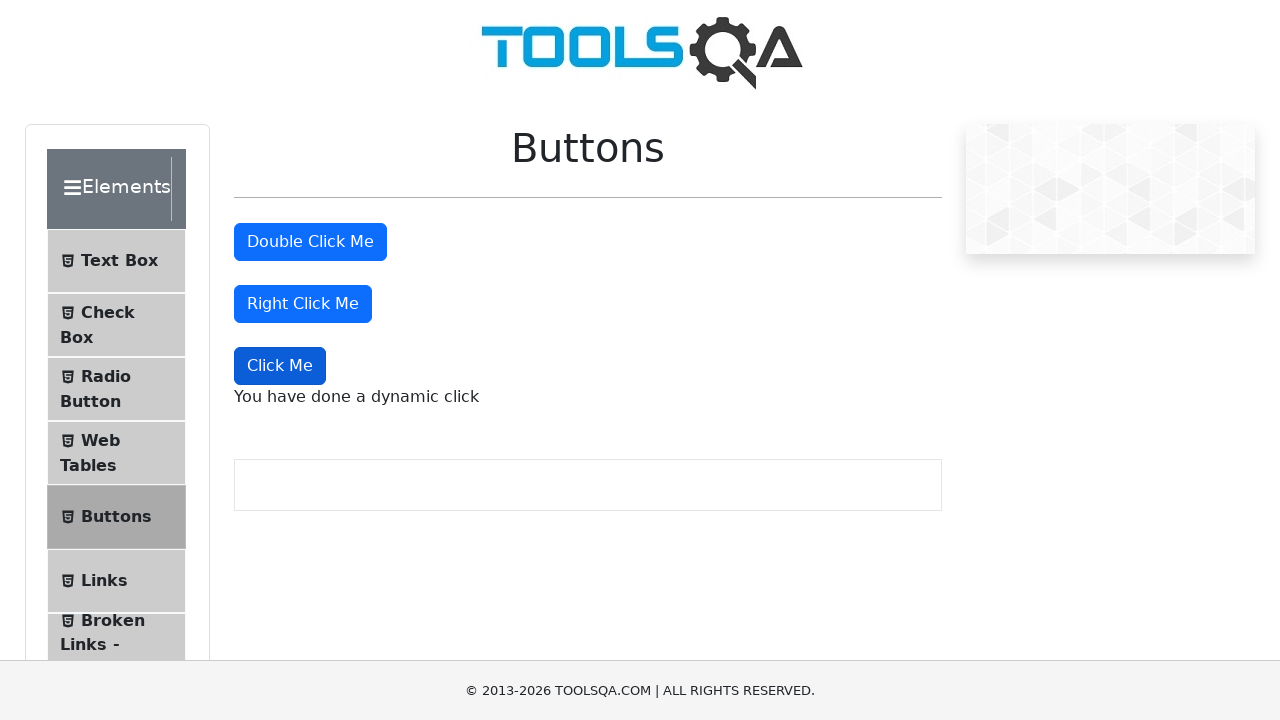